Tests checkbox functionality by selecting and then deselecting the Pasta checkbox, verifying the checked state after each action.

Starting URL: https://thefreerangetester.github.io/sandbox-automation-testing/

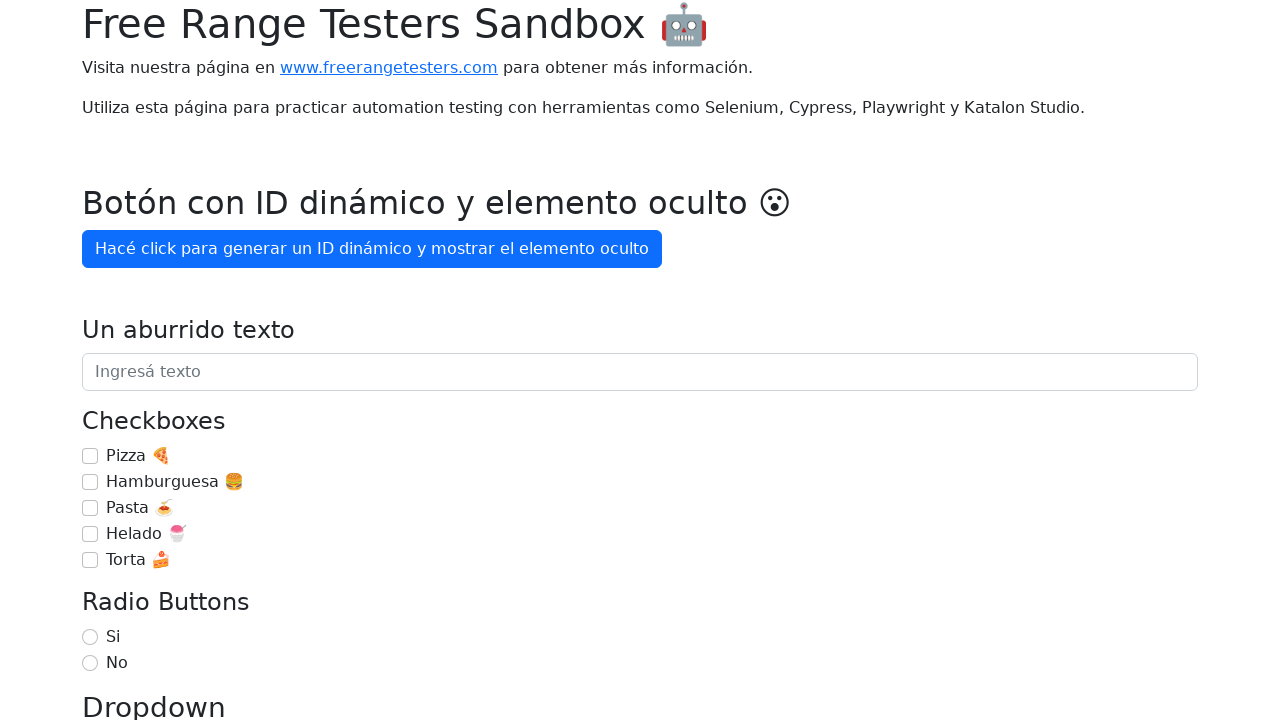

Checked the Pasta checkbox at (90, 508) on internal:label="Pasta \ud83c\udf5d"i
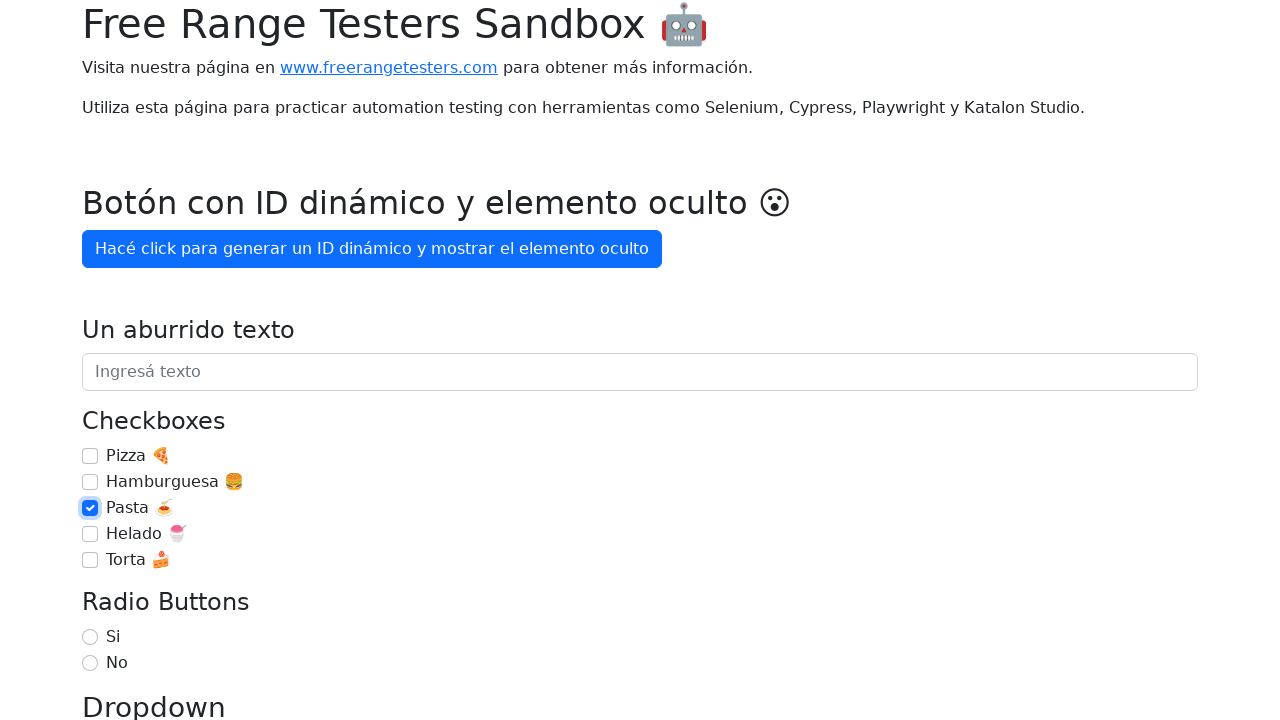

Verified Pasta checkbox is checked
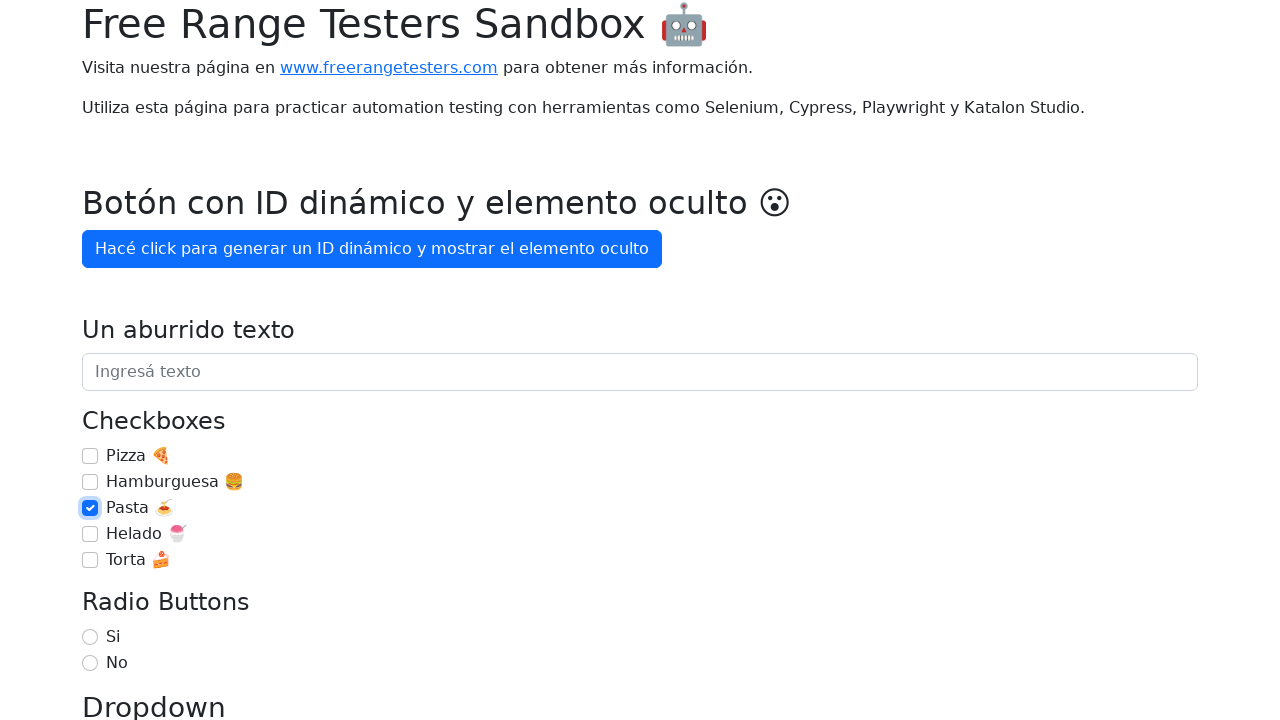

Unchecked the Pasta checkbox at (90, 508) on internal:label="Pasta \ud83c\udf5d"i
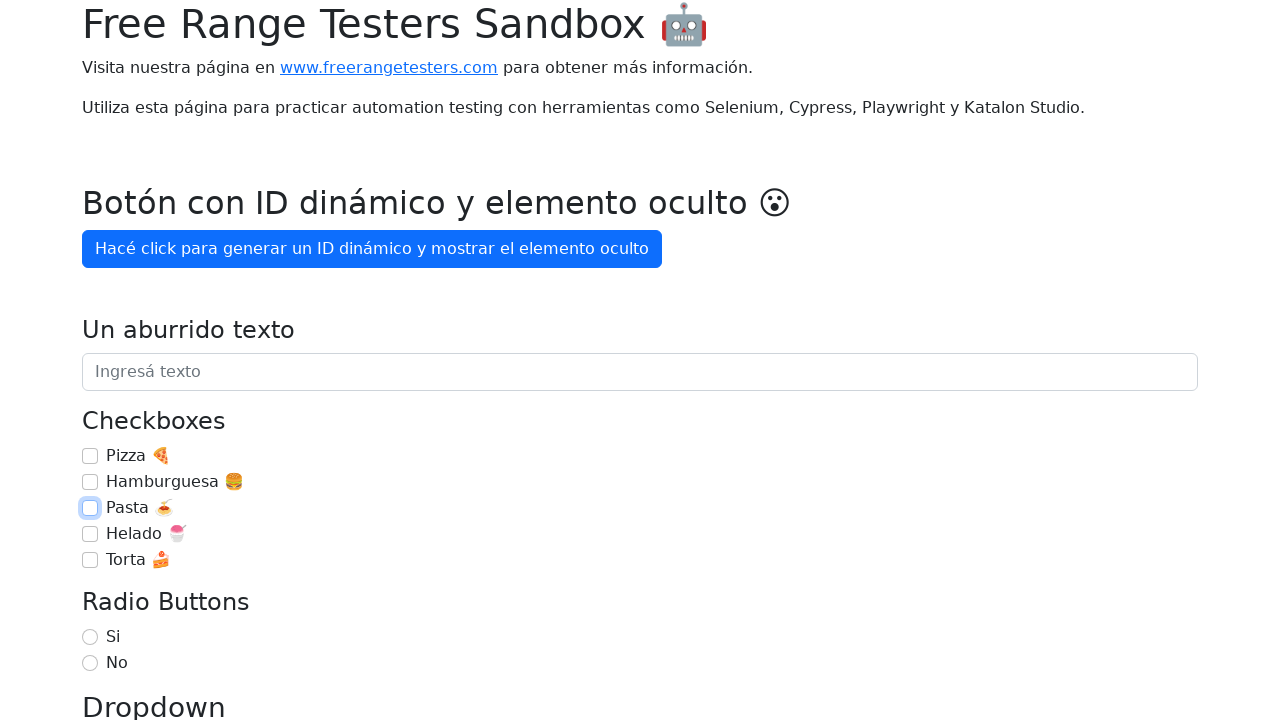

Verified Pasta checkbox is unchecked
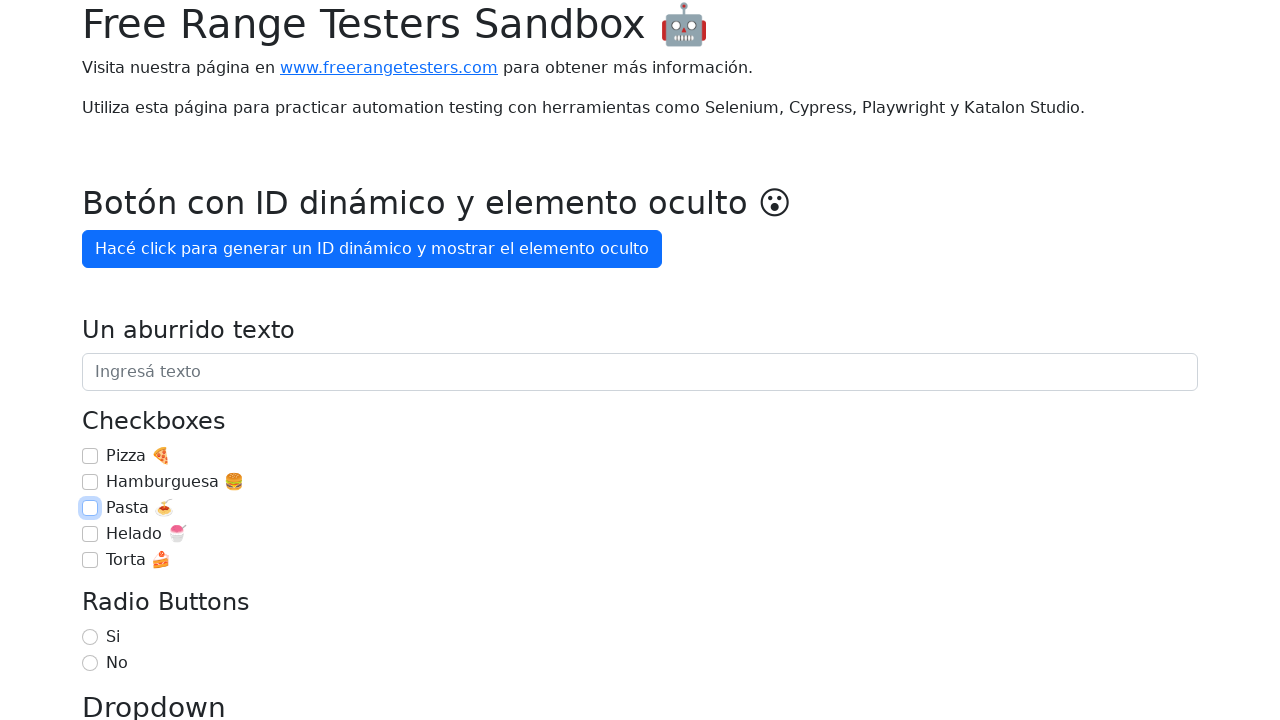

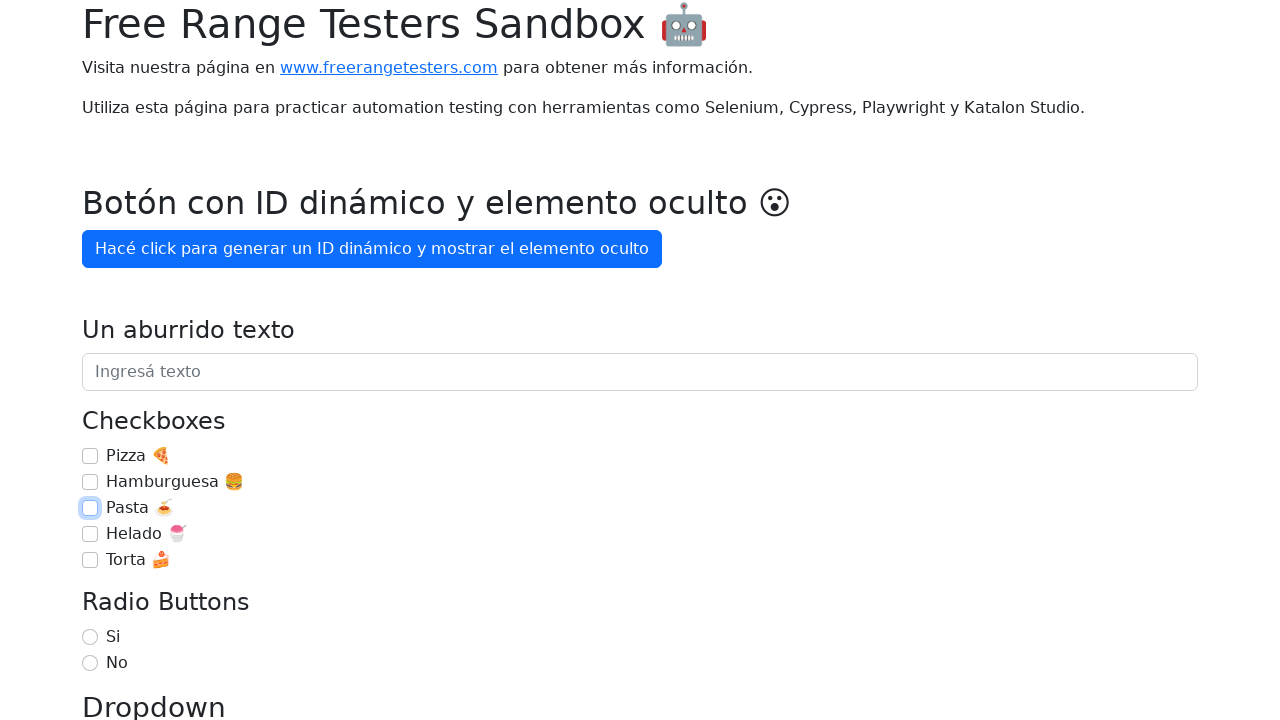